Tests dynamic dropdown autocomplete functionality and various mouse actions including hover, right-click, and double-click on an input field

Starting URL: https://rahulshettyacademy.com/AutomationPractice/

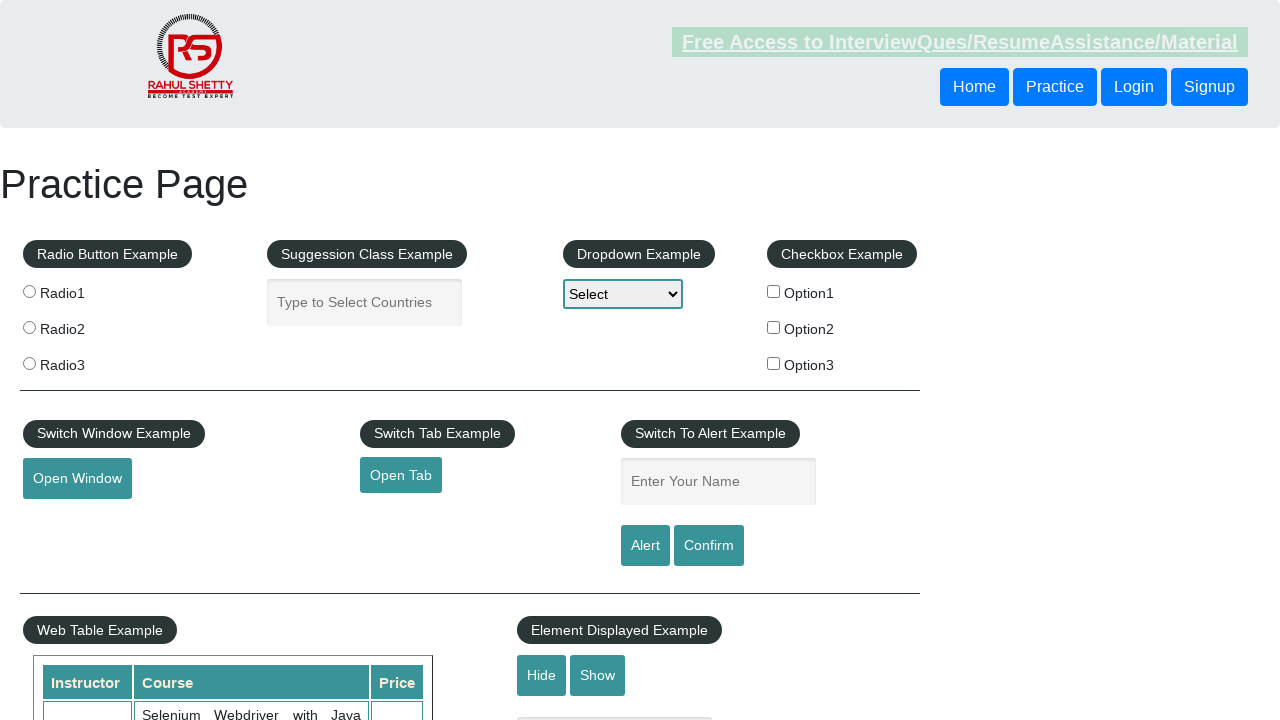

Filled autocomplete field with 'Ind' to trigger dynamic dropdown on #autocomplete
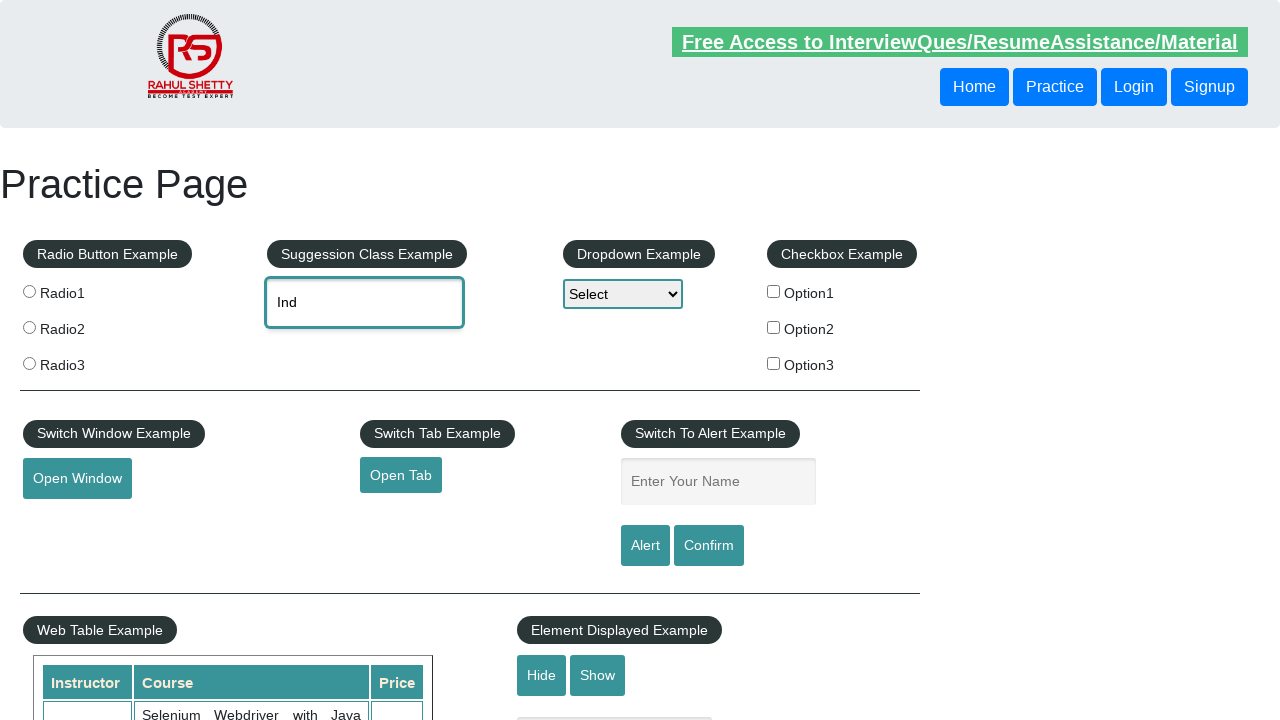

Hovered over the autocomplete input field at (365, 302) on xpath=//div//fieldset//input[@id='autocomplete']
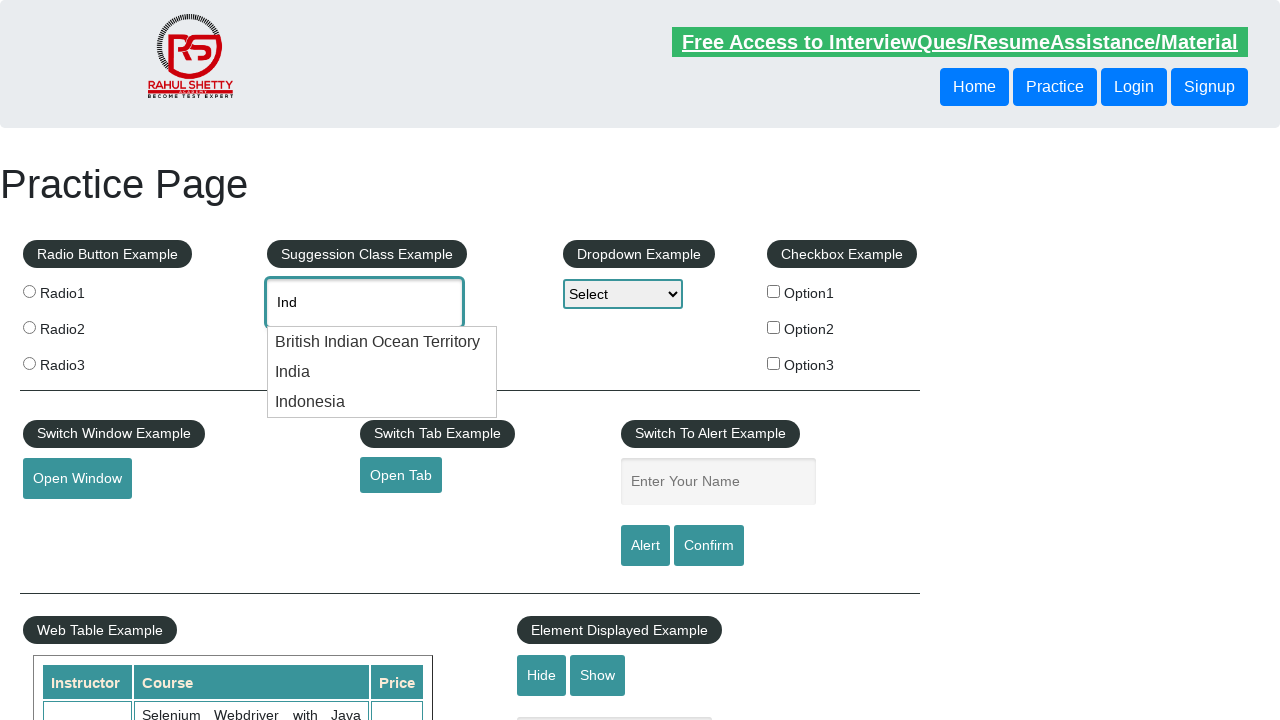

Right-clicked on the autocomplete input field at (365, 302) on //div//fieldset//input[@id='autocomplete']
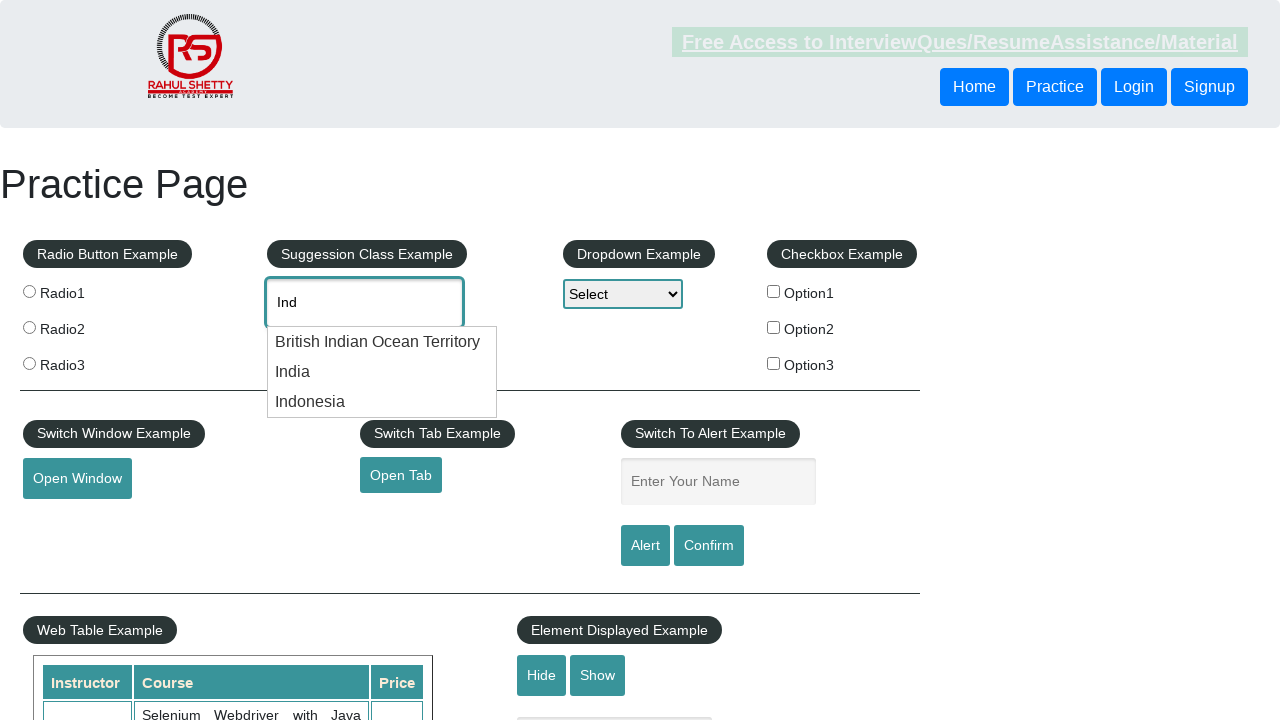

Double-clicked on the autocomplete input field at (365, 302) on xpath=//div//fieldset//input[@id='autocomplete']
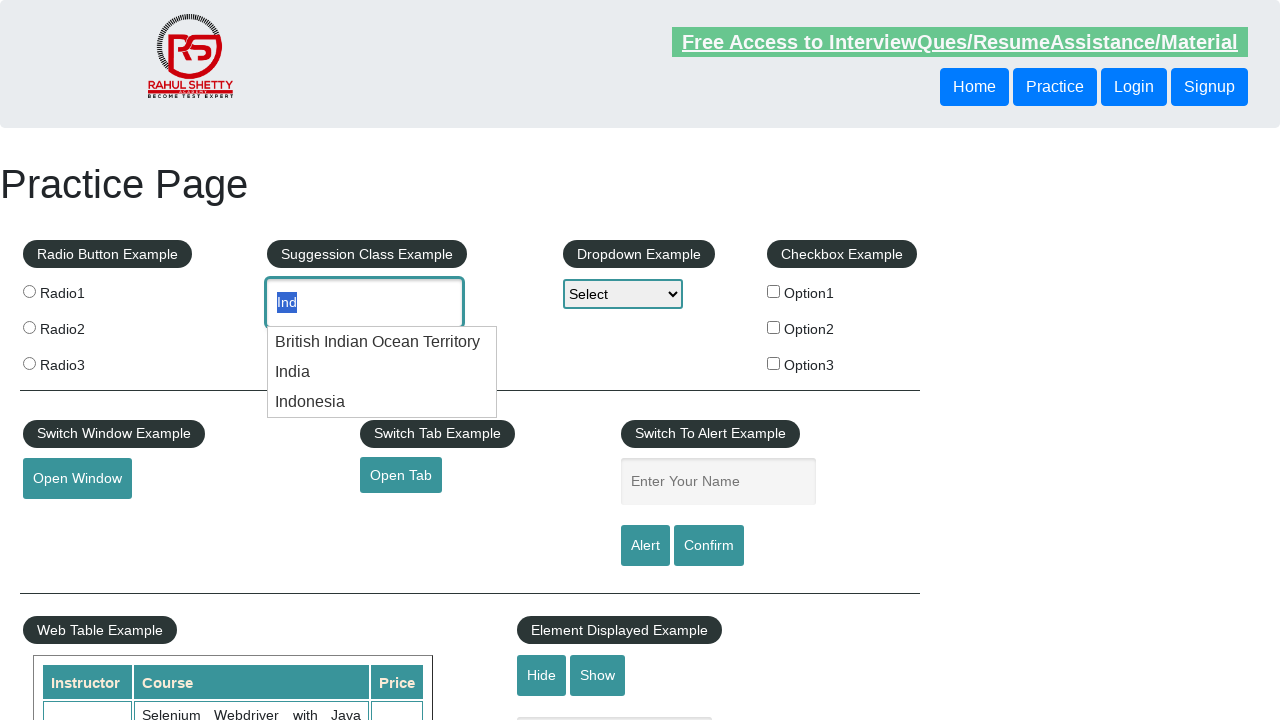

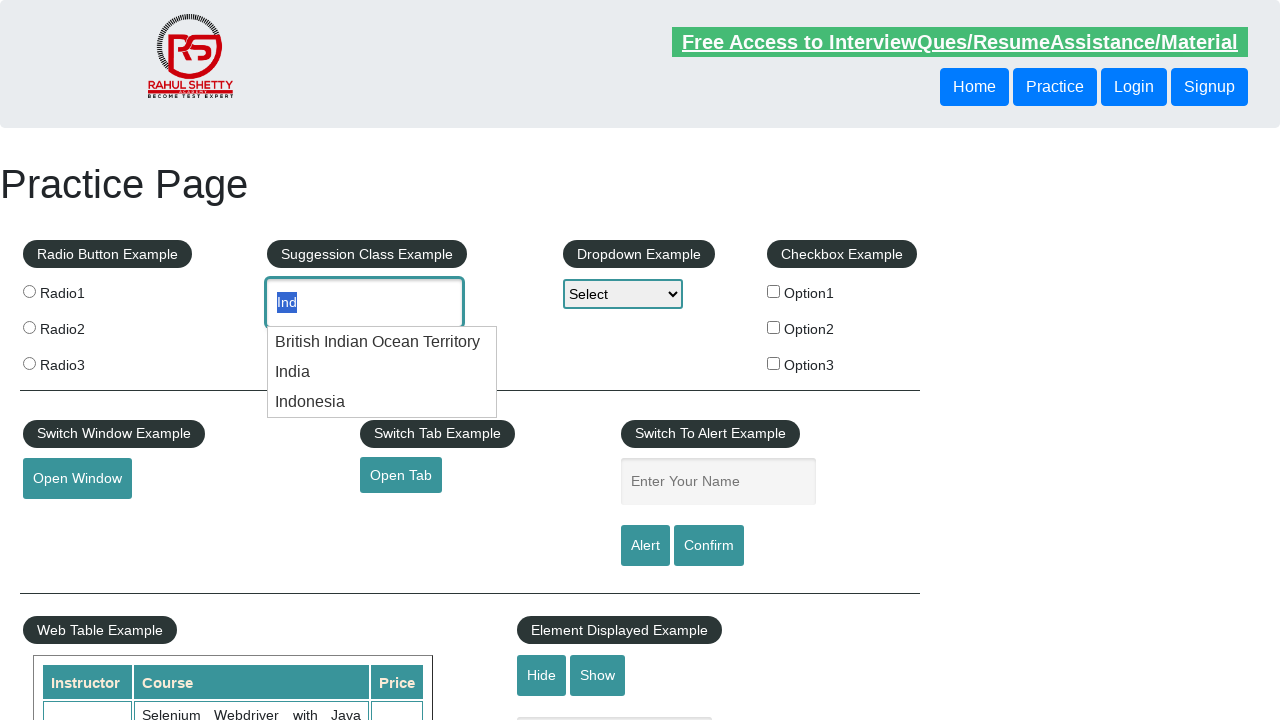